Tests JavaScript prompt dialog by clicking prompt button, entering text, and verifying the entered text is displayed

Starting URL: http://practice.cydeo.com/javascript_alerts

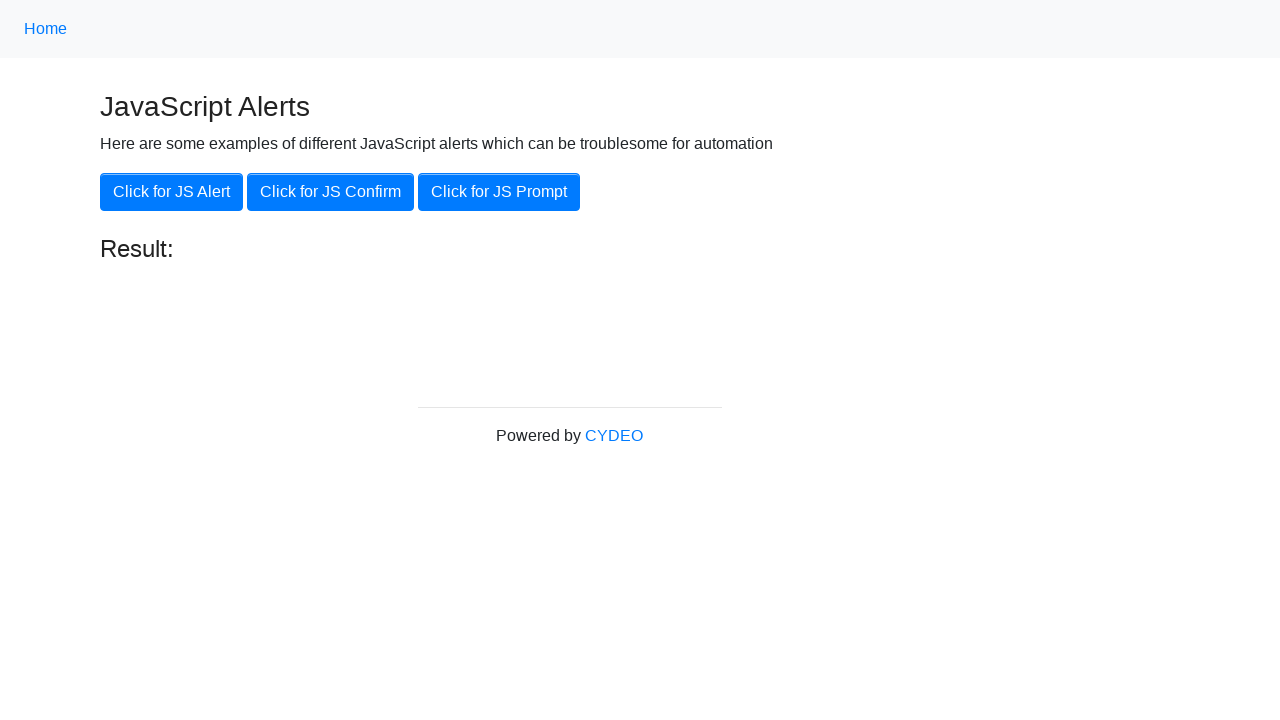

Set up dialog handler to accept prompt with 'hello' text
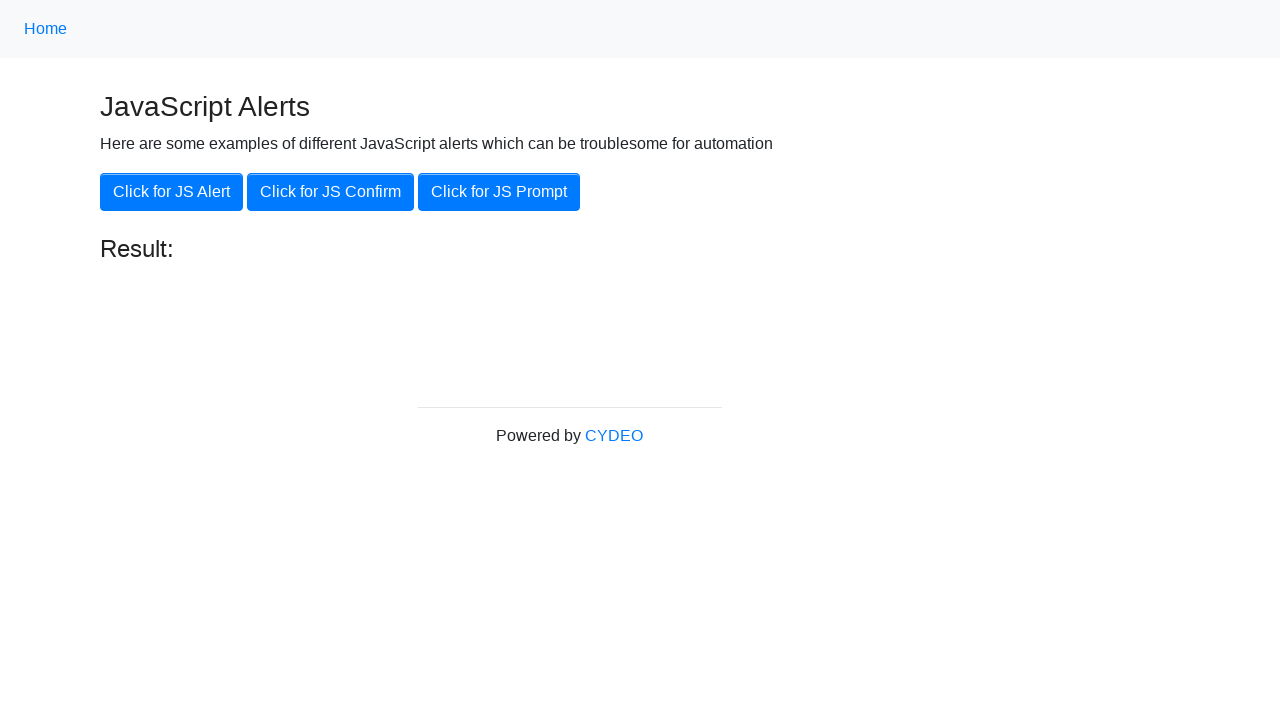

Clicked the JavaScript Prompt button at (499, 192) on xpath=//button[.='Click for JS Prompt']
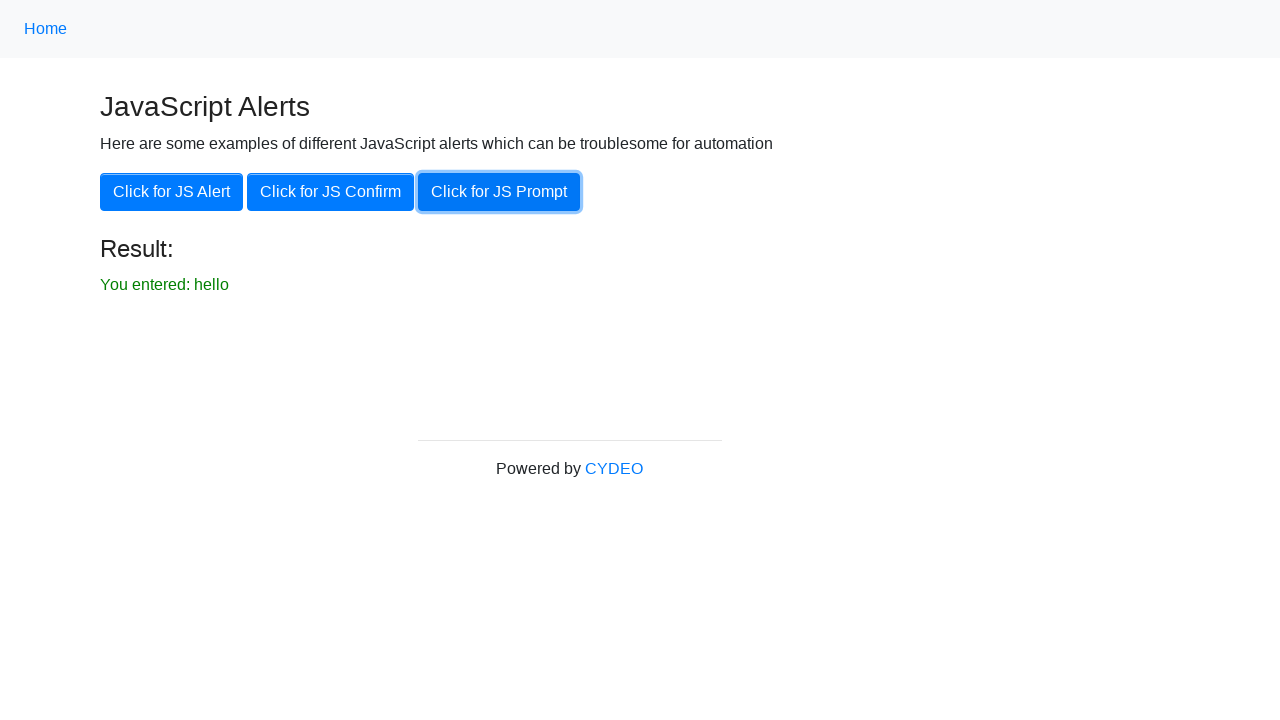

Verified result text element is displayed showing 'You entered: hello'
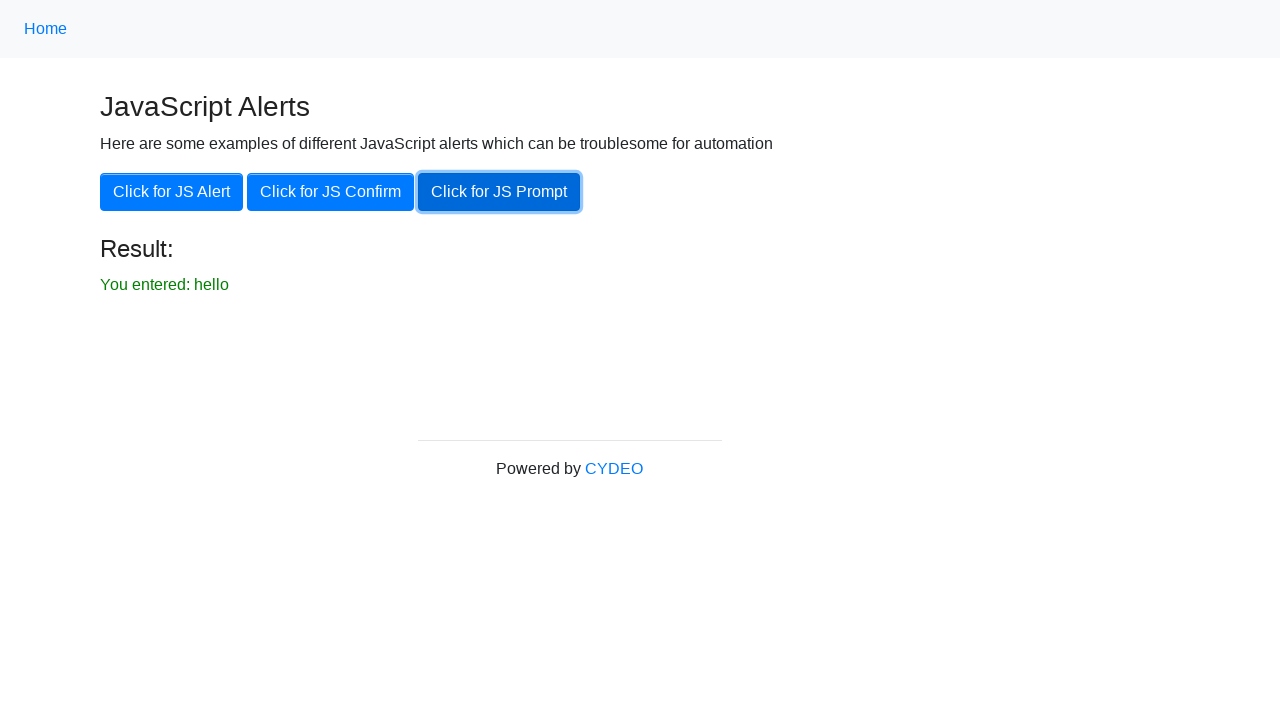

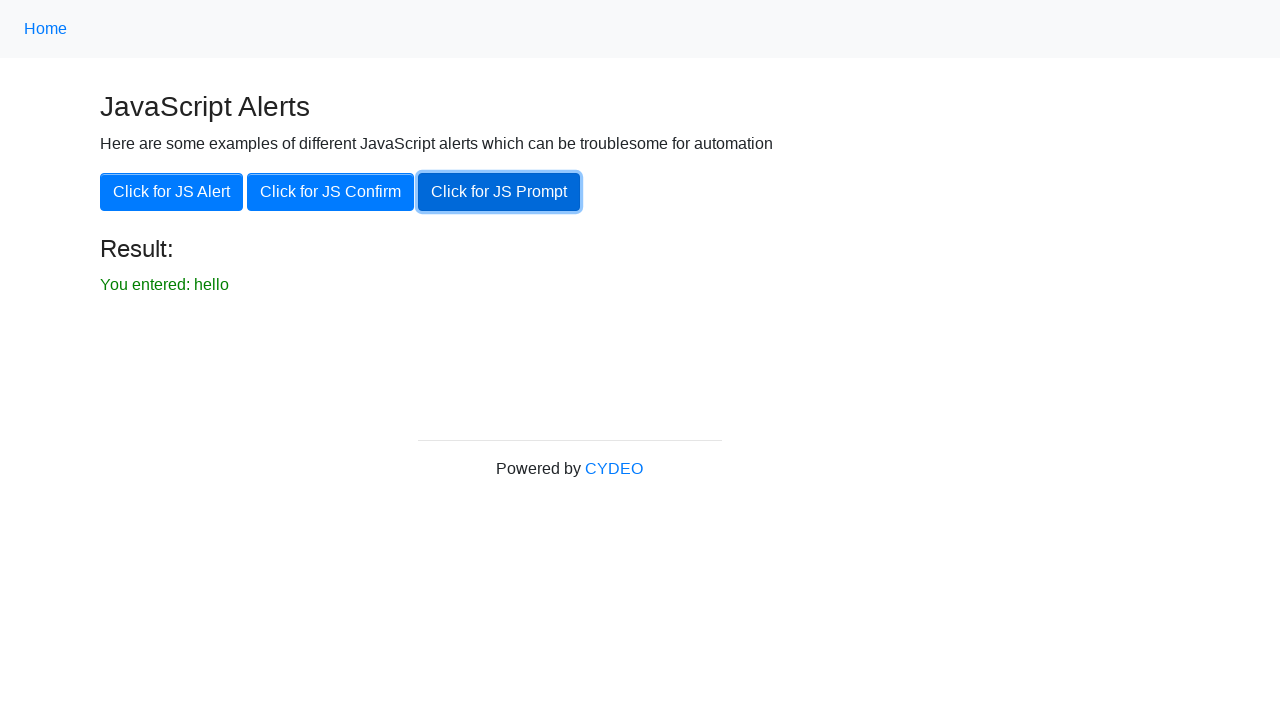